Tests XPath ancestor and descendant locator strategies by verifying a form element is displayed and filling in the first name field on a test form page.

Starting URL: https://trytestingthis.netlify.app/

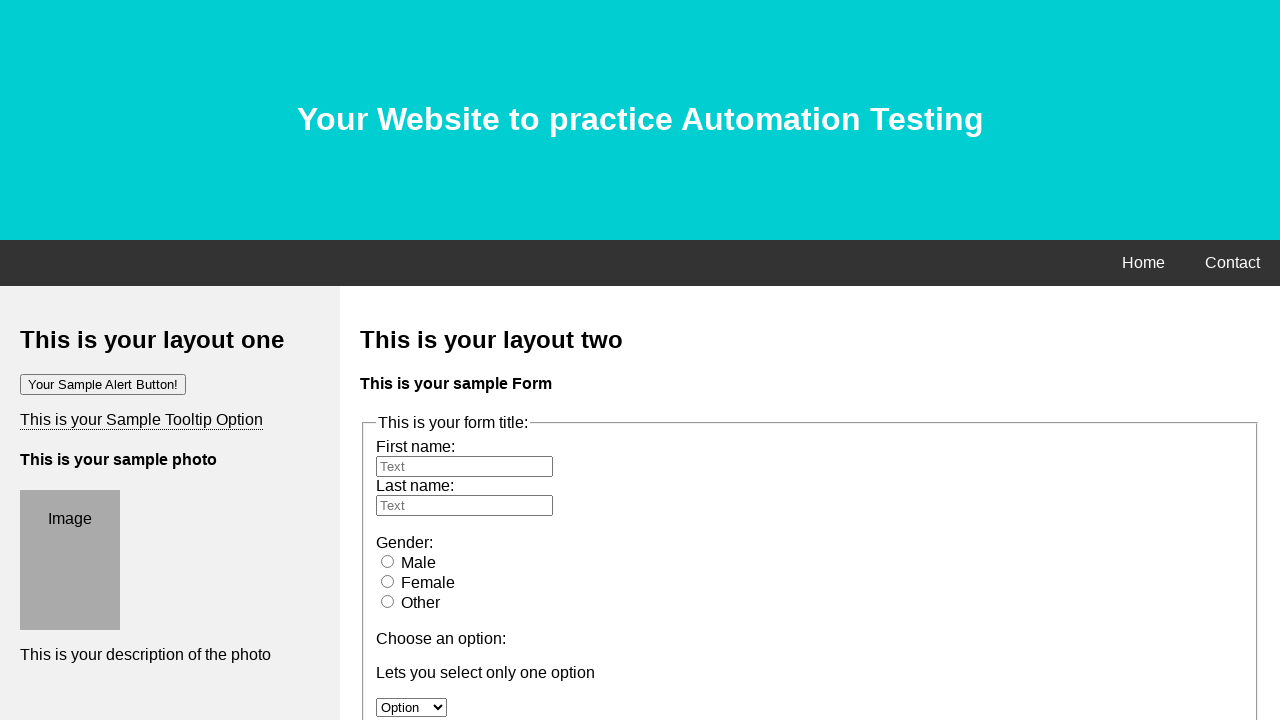

Waited 2 seconds for page to load
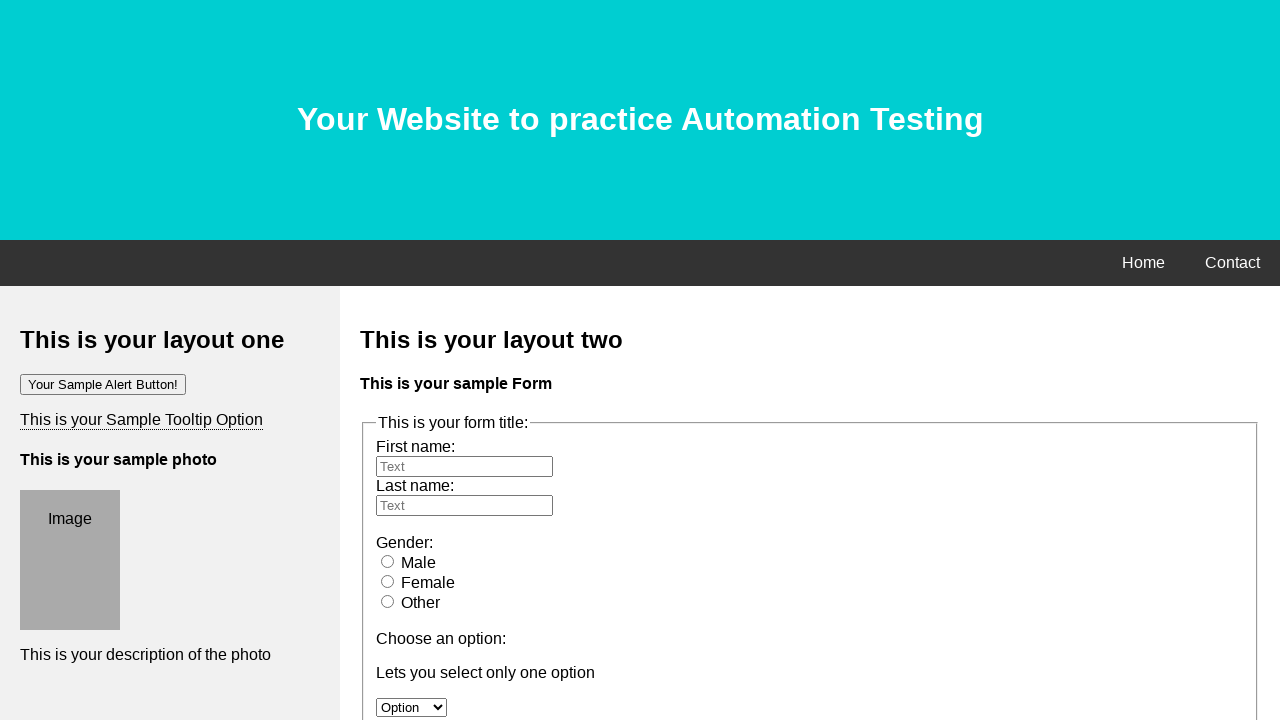

Located form element using ancestor XPath strategy
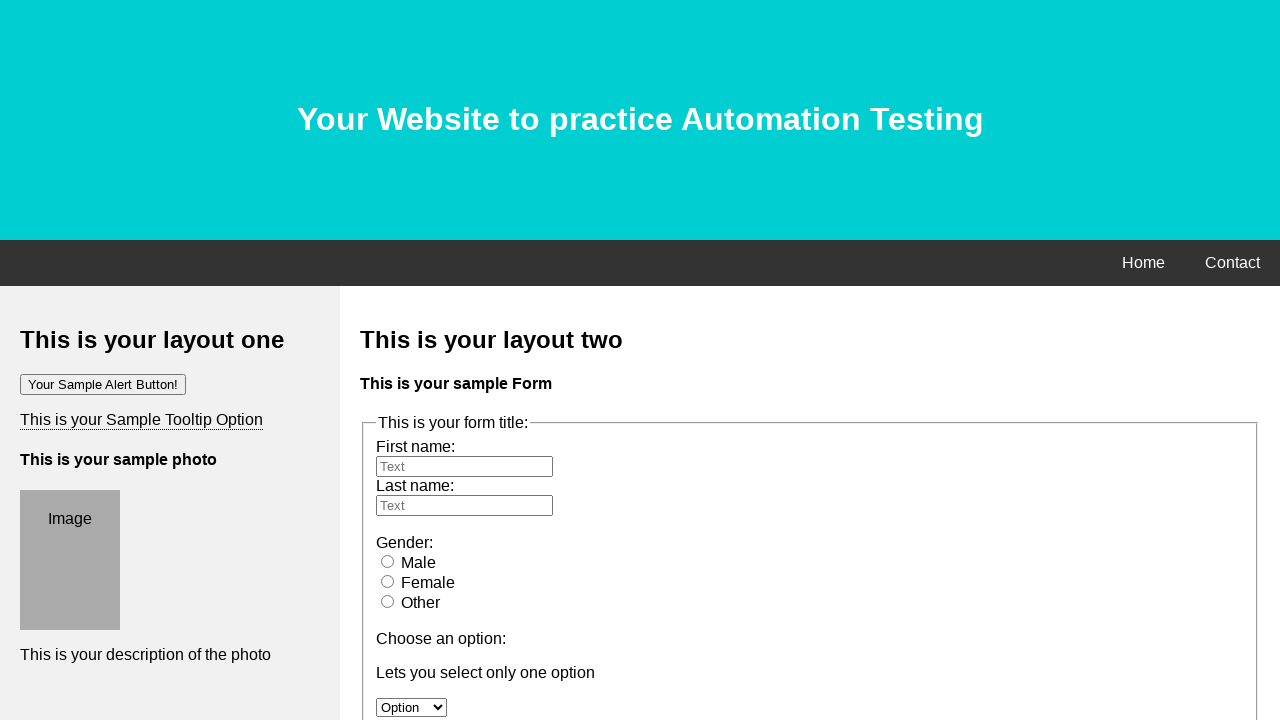

Verified form element is visible
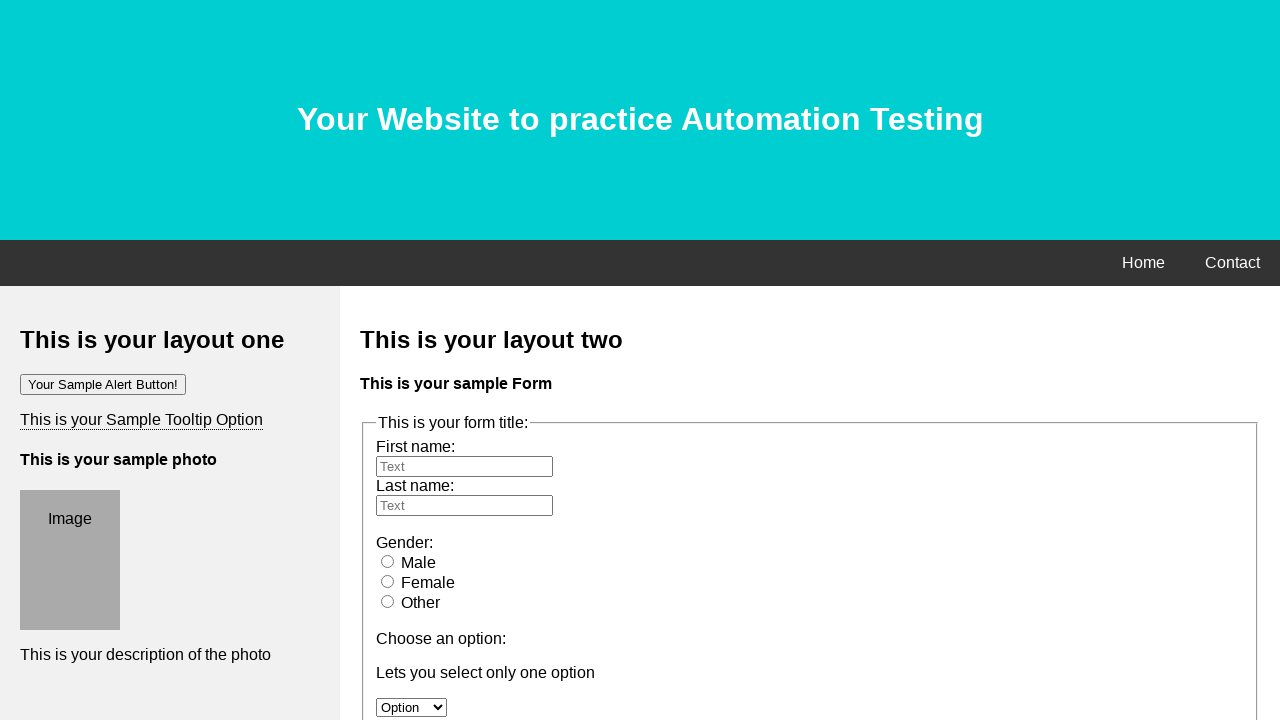

Filled first name field with 'manoj' using descendant XPath strategy on //form[@oninput='x.value=parseInt(a.value)']//descendant::input[@id='fname']
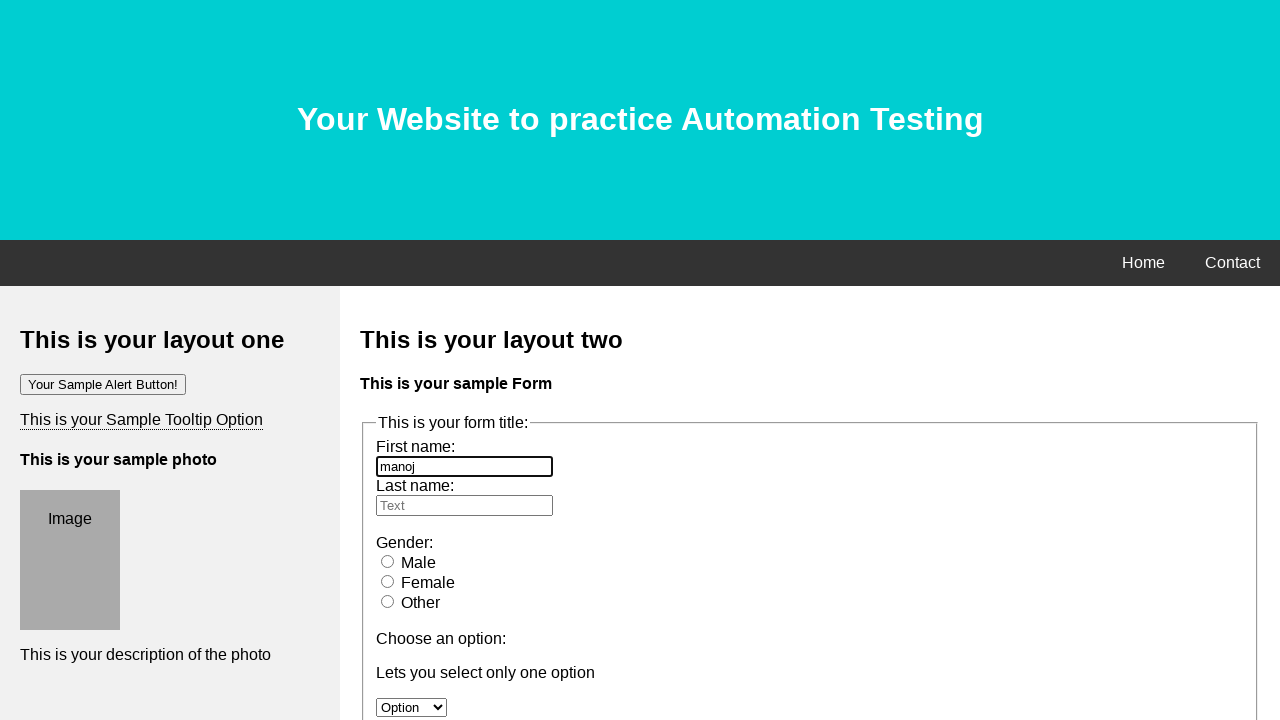

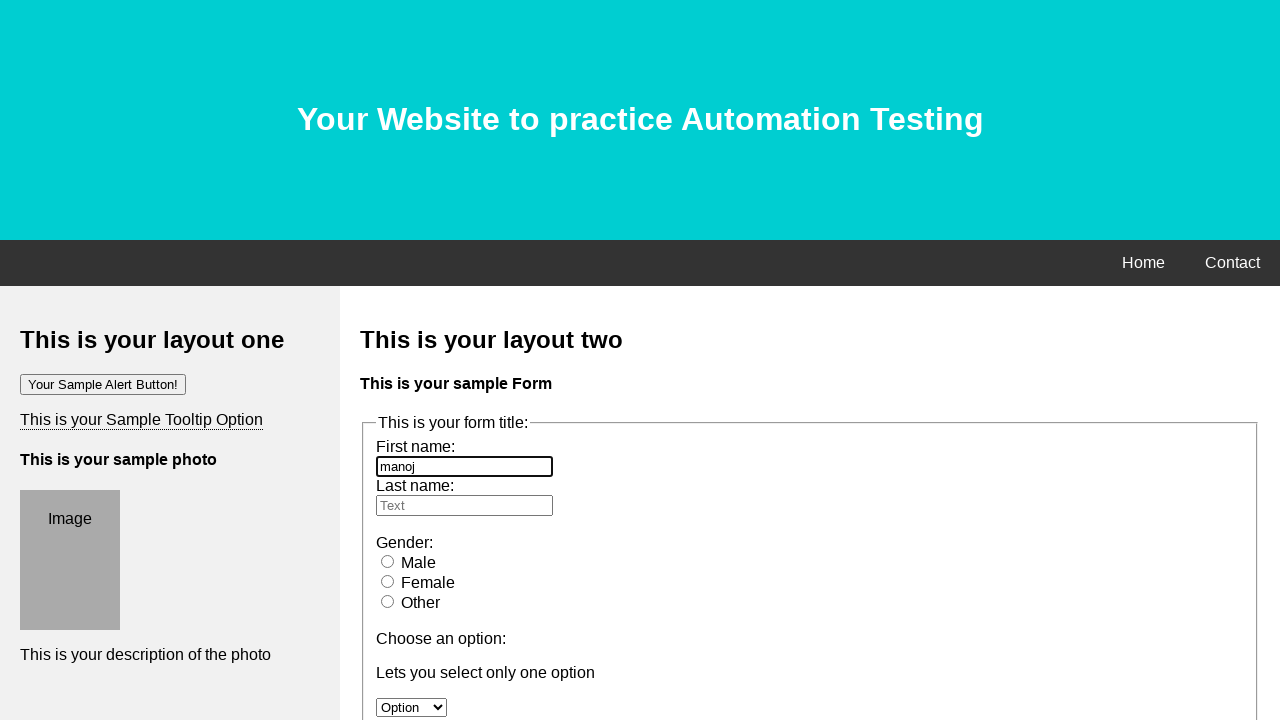